Tests navigation through the Playwright documentation website by clicking through various documentation links including Get Started, Installation, Writing tests, Generating tests, Running and debugging tests, and Release notes pages.

Starting URL: https://playwright.dev/

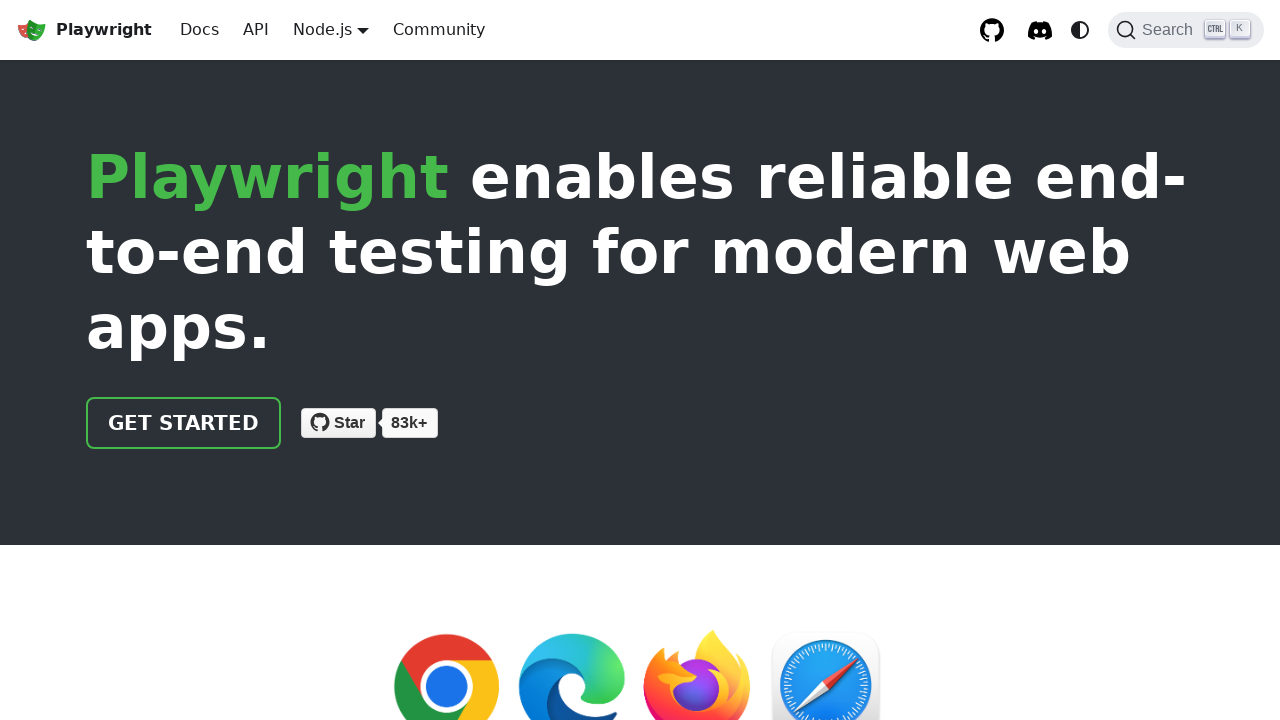

Verified initial page title is 'Fast and reliable end-to-end testing for modern web apps | Playwright'
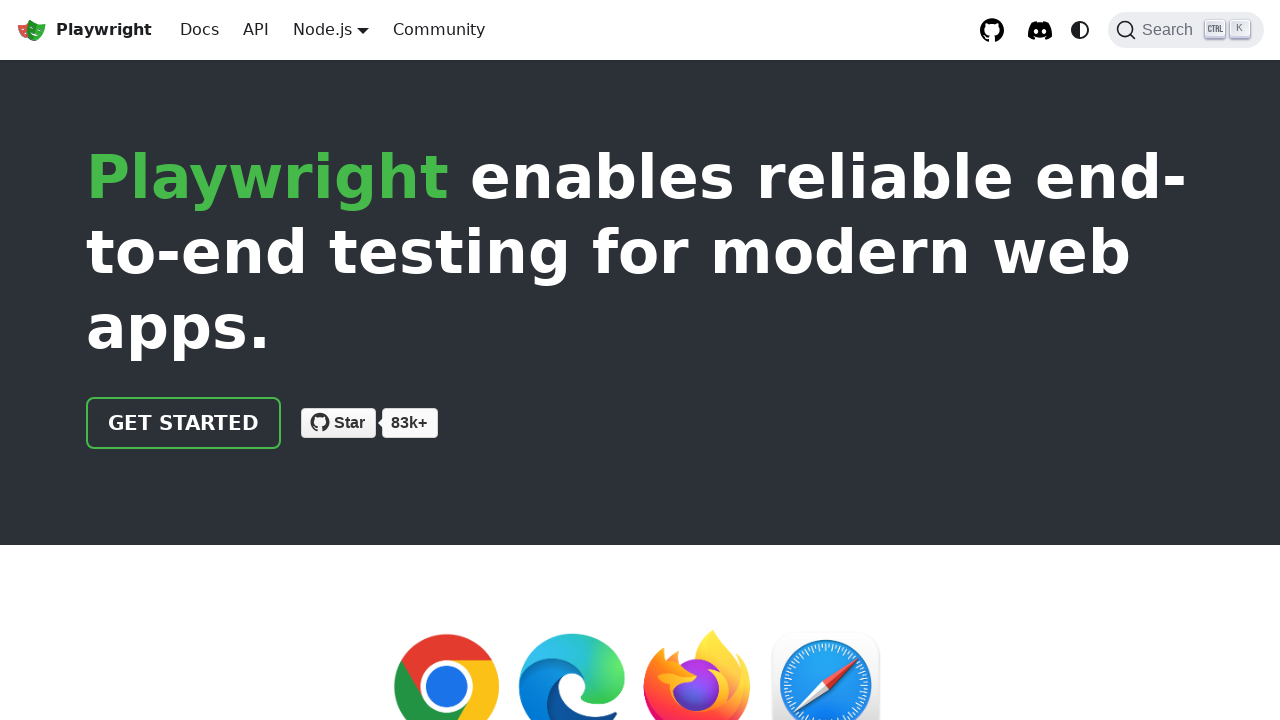

Clicked 'Get started' link at (184, 423) on internal:role=link[name="Get started"i]
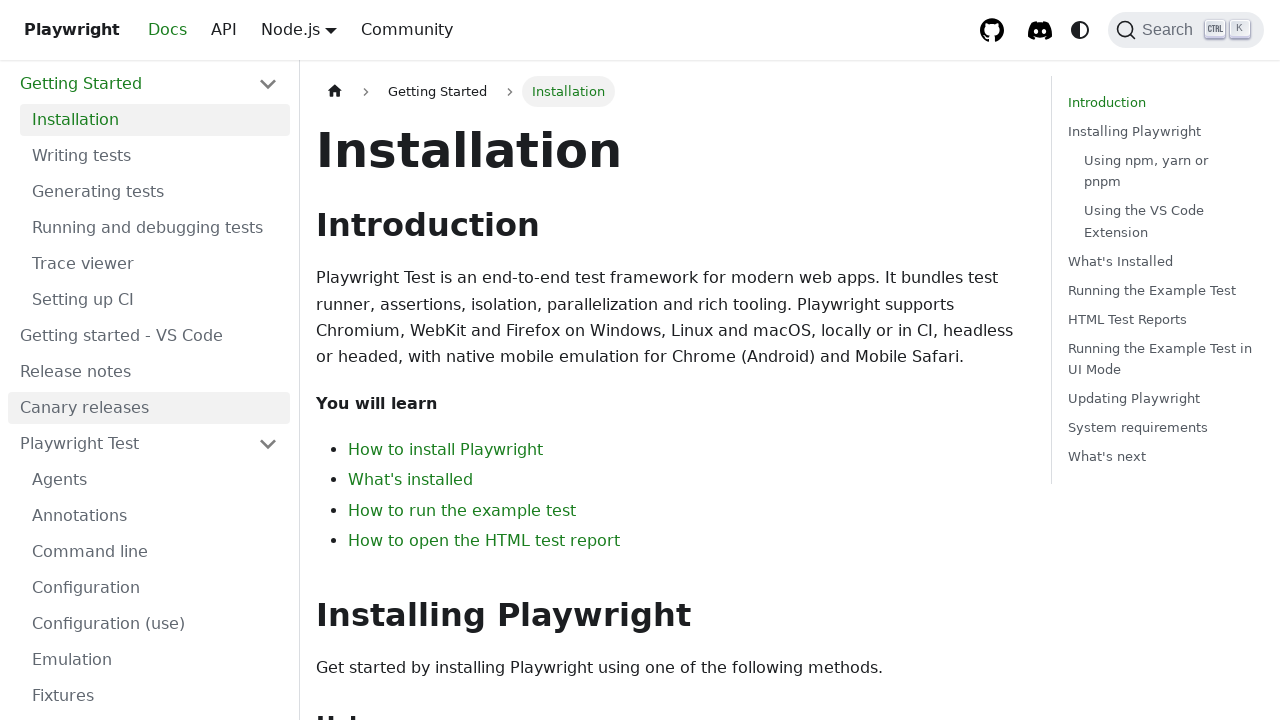

Verified page title changed to 'Installation | Playwright'
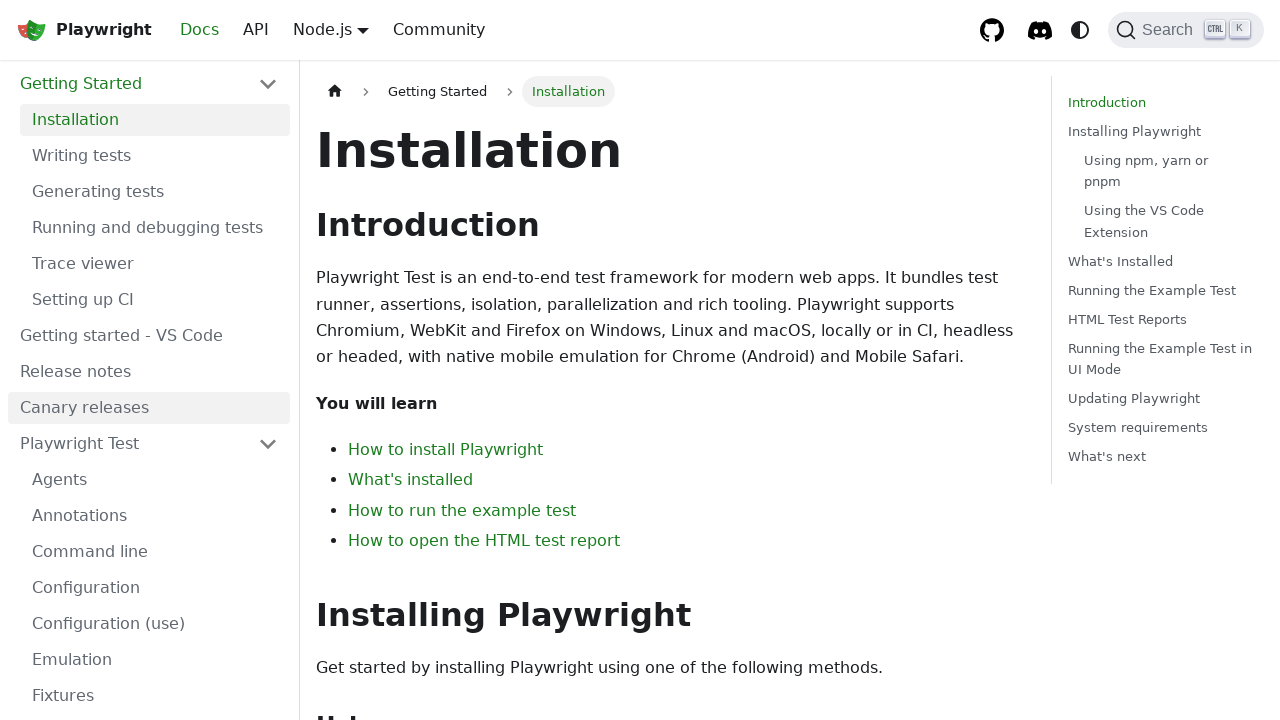

Clicked 'Installation' link at (155, 120) on internal:role=link[name="Installation"i]
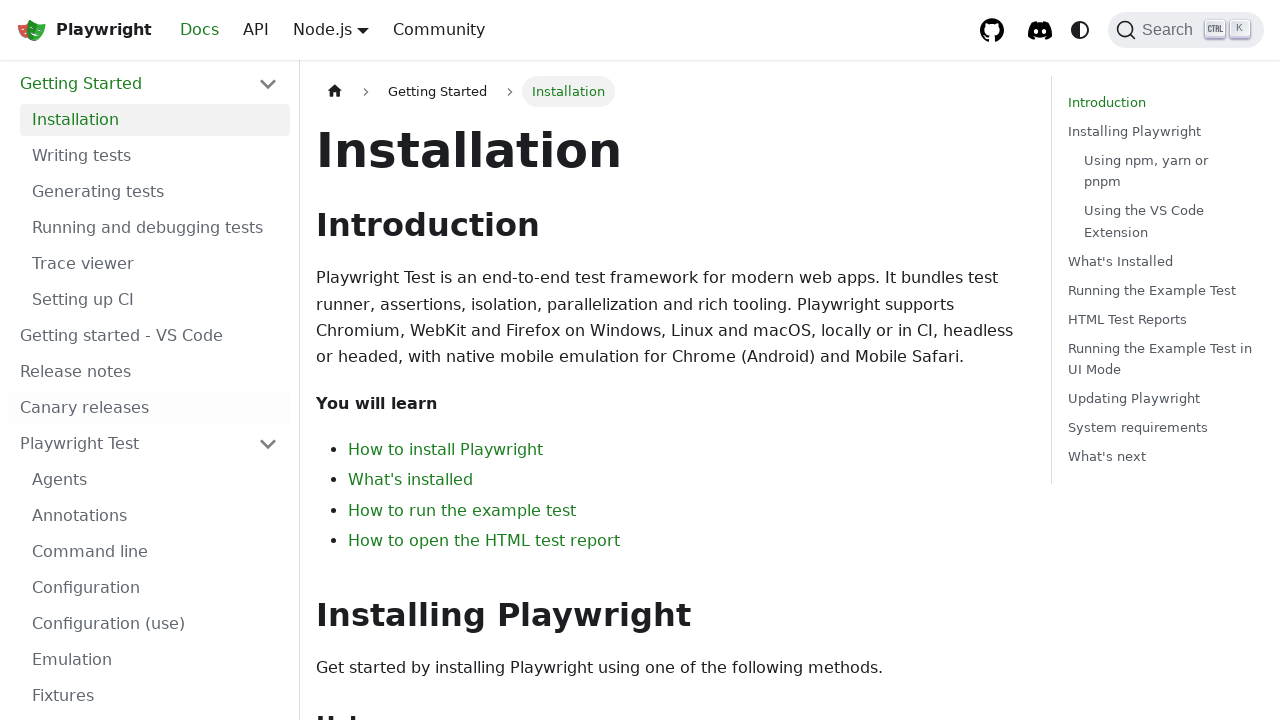

Verified page title is still 'Installation | Playwright'
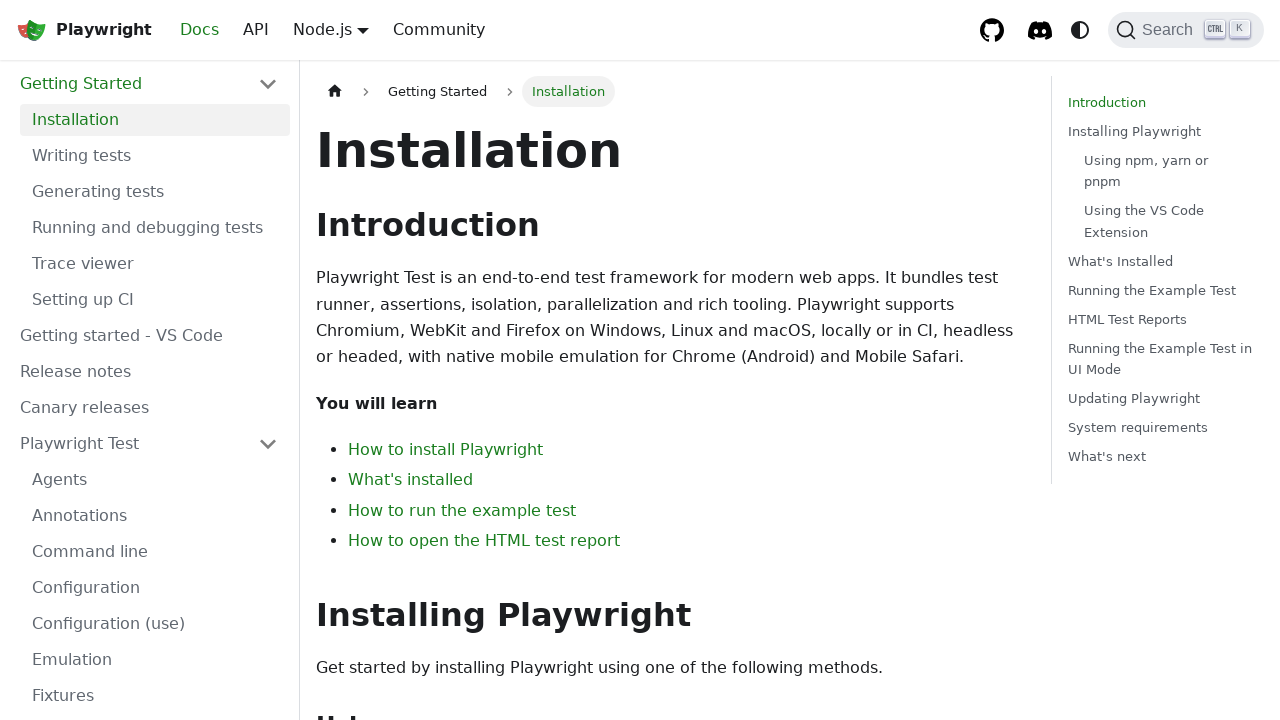

Clicked 'Writing tests' link at (155, 156) on internal:role=link[name="Writing tests"s]
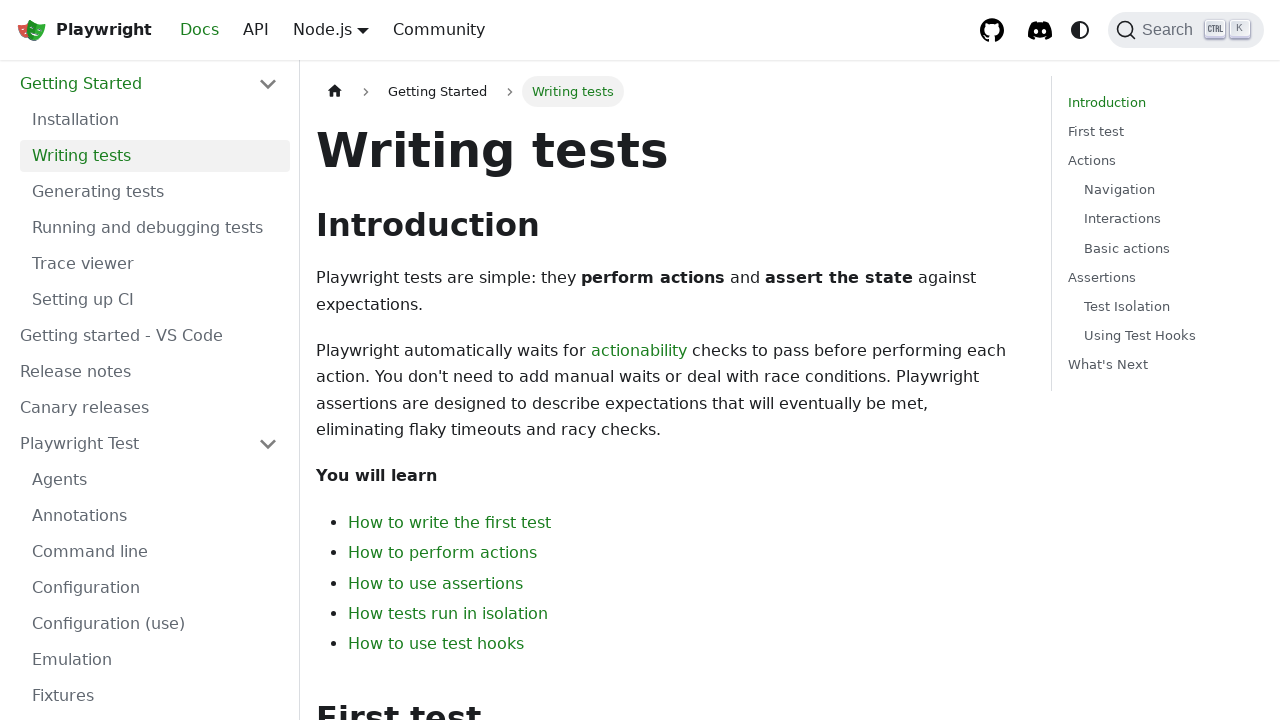

Verified page title changed to 'Writing tests | Playwright'
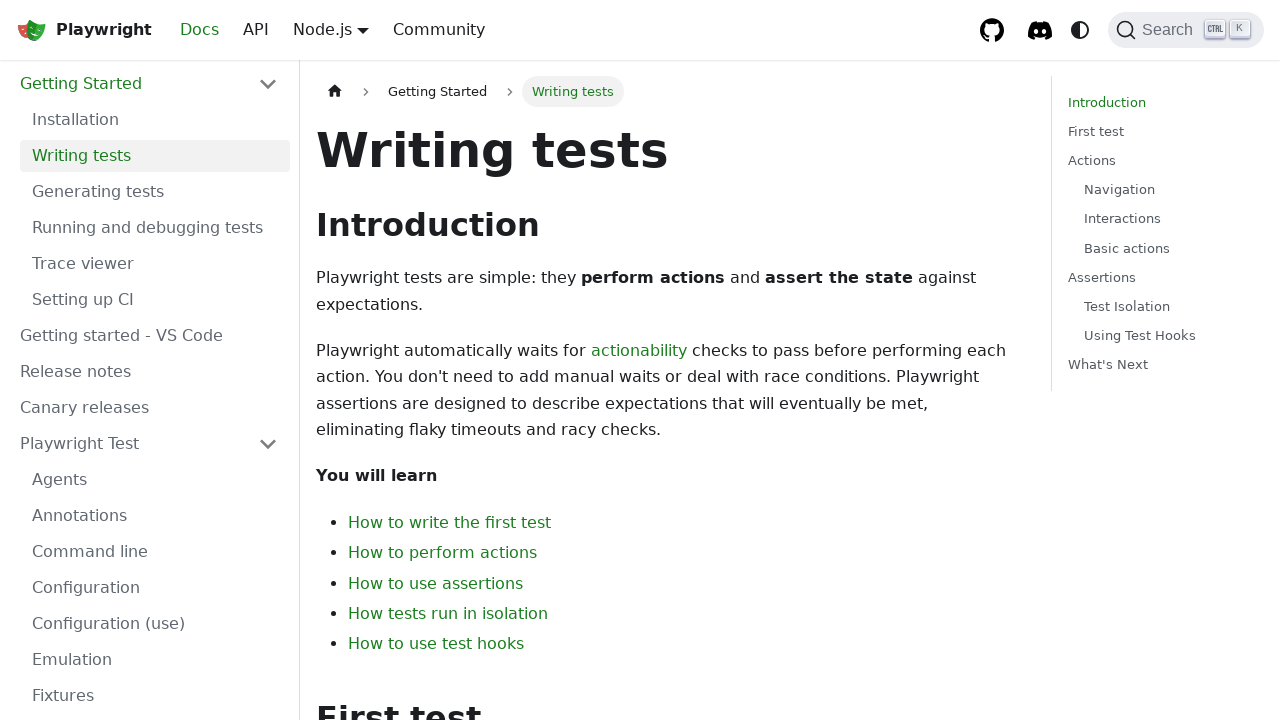

Clicked 'Generating tests' link at (155, 192) on internal:role=link[name="Generating tests"s]
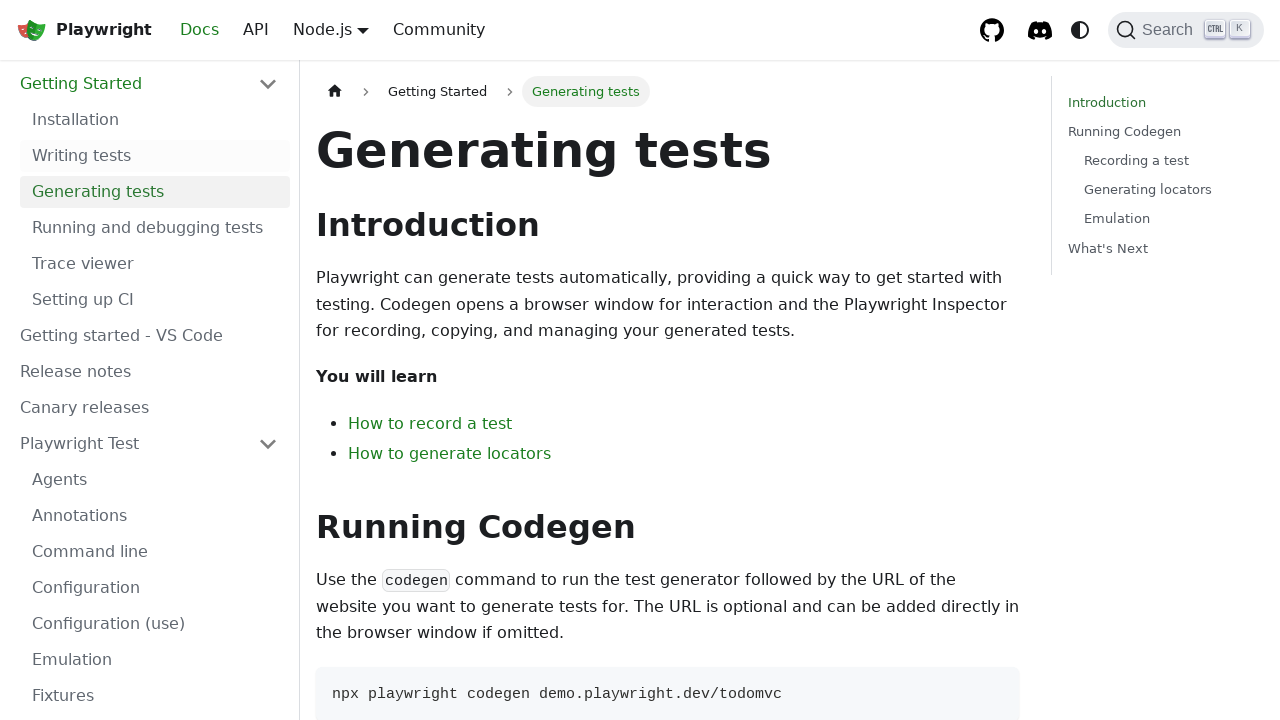

Clicked 'Running and debugging tests' link at (155, 228) on internal:role=link[name="Running and debugging tests"s]
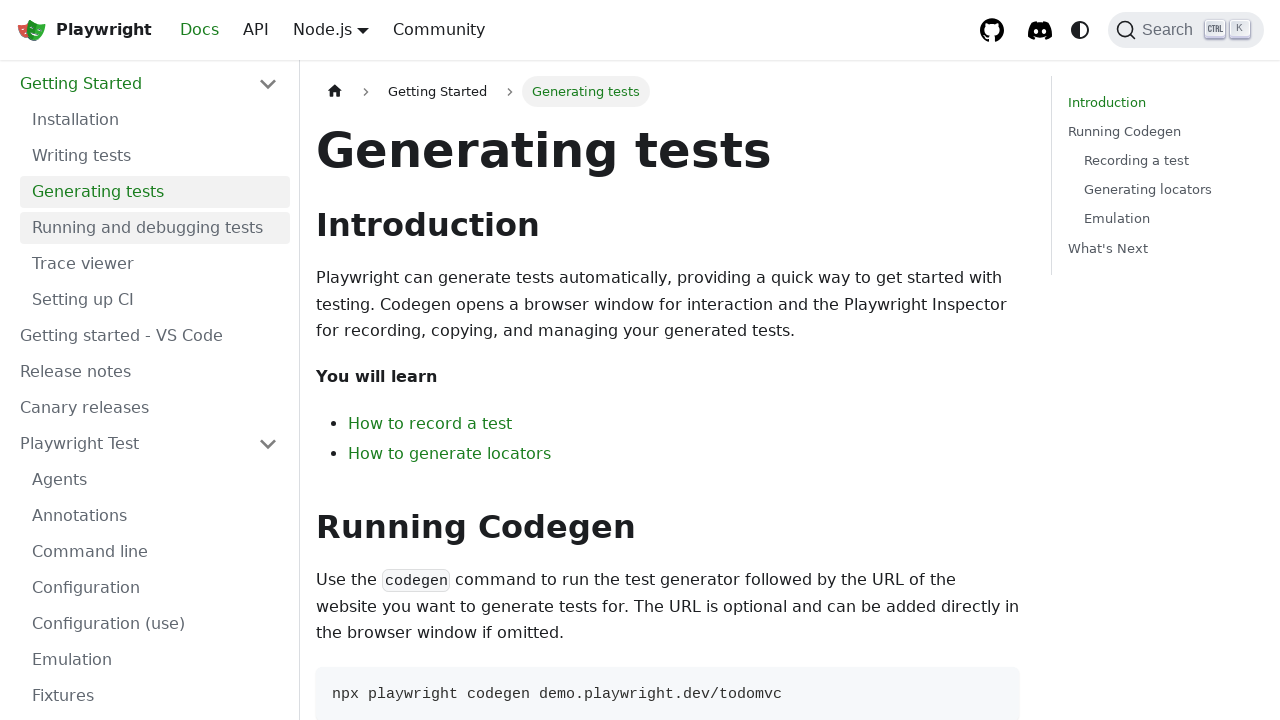

Verified h1 heading contains 'Running and debugging tests'
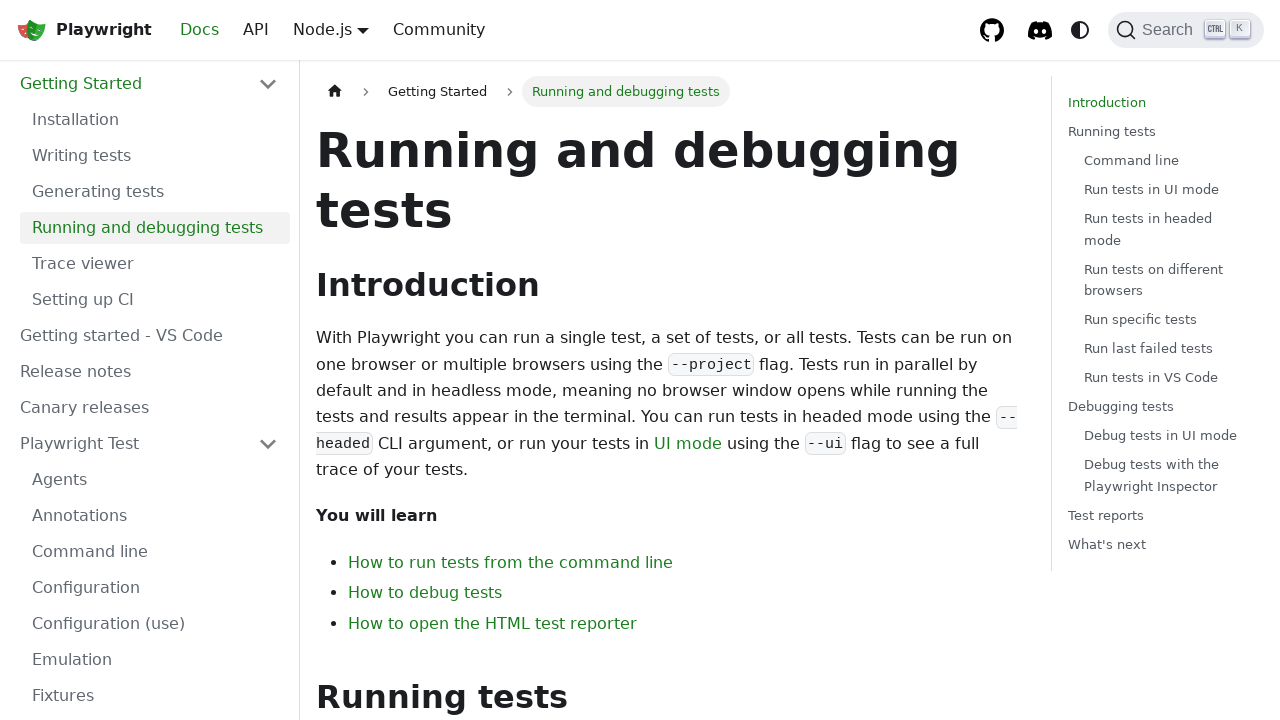

Clicked 'Release notes' link at (149, 372) on internal:role=link[name="Release notes"i]
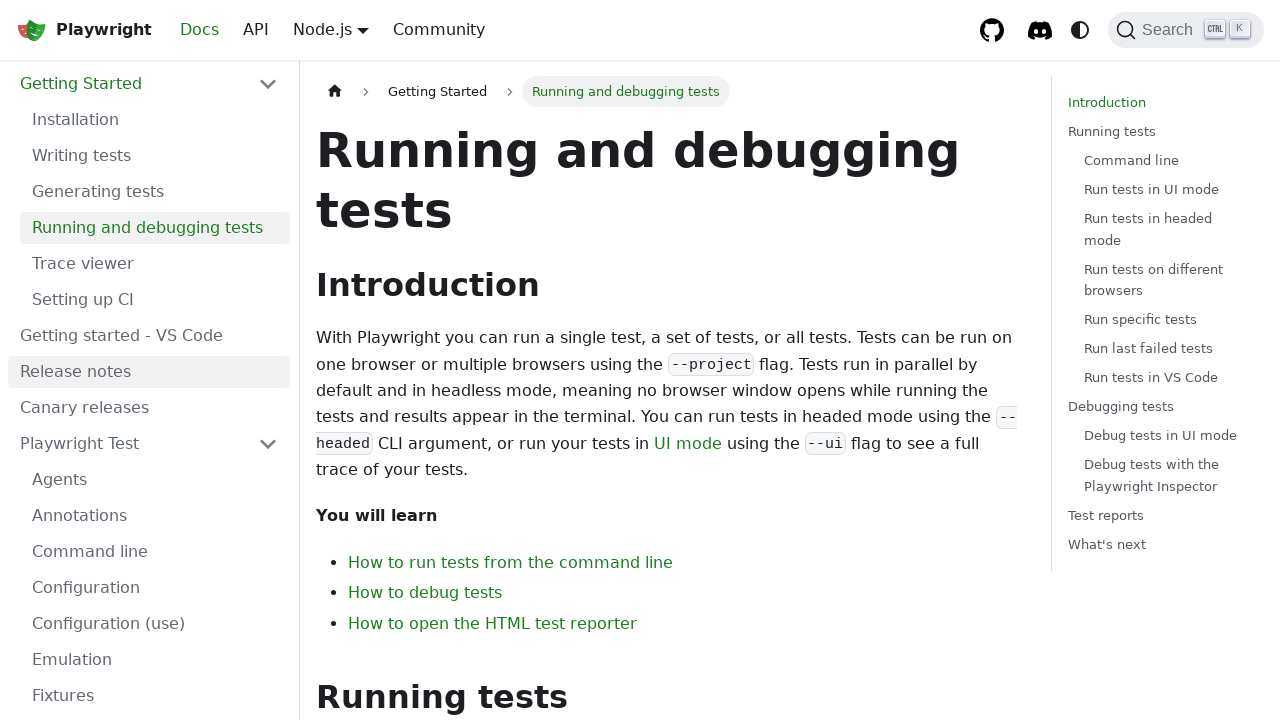

Verified h1 heading contains 'Release notes'
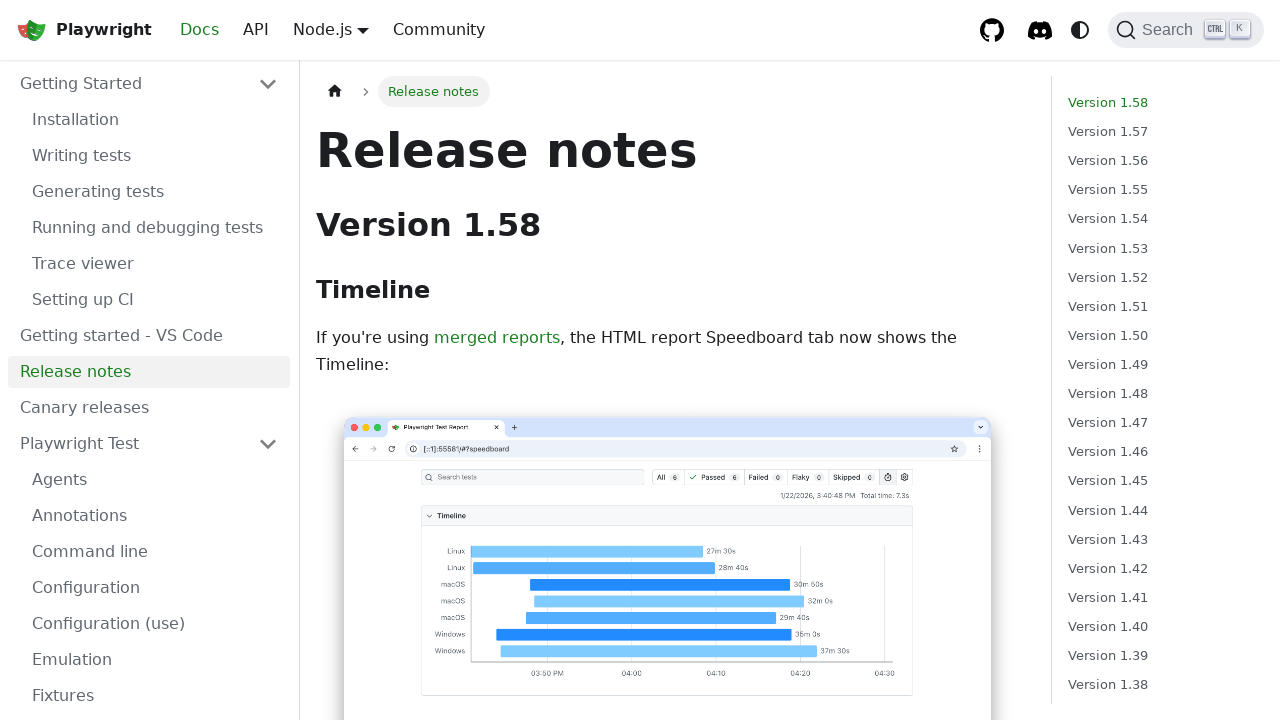

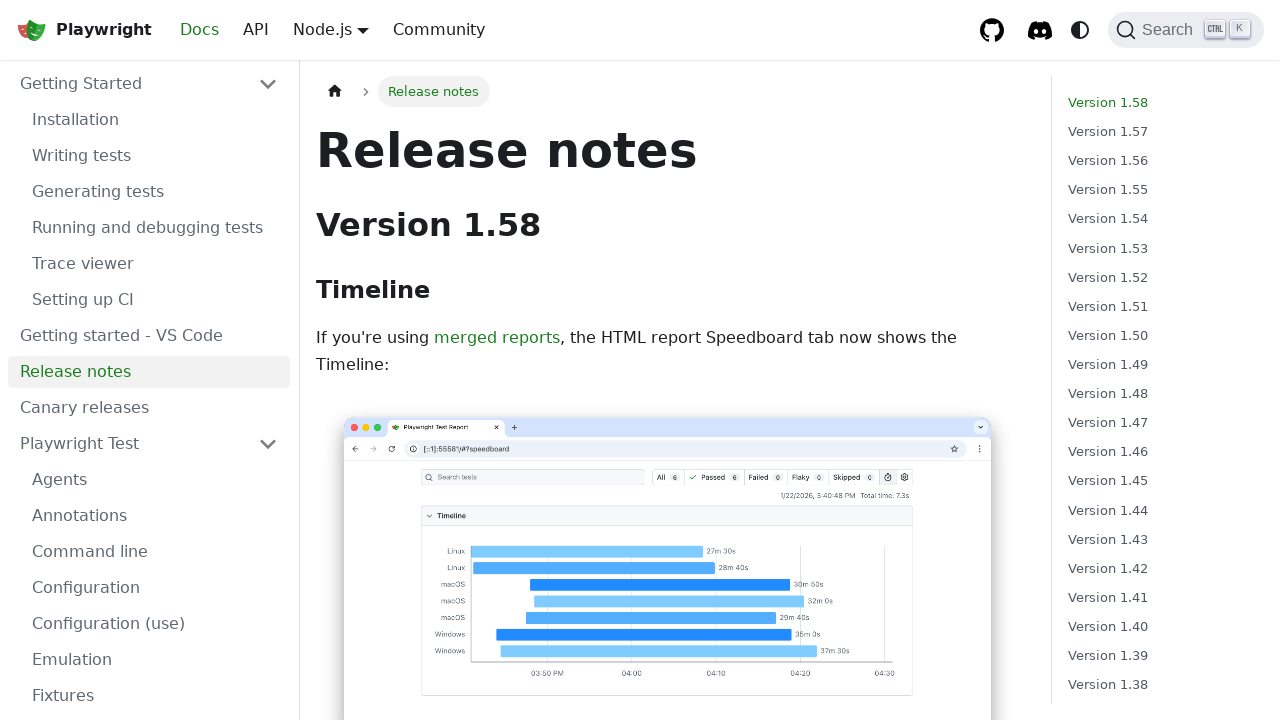